Tests new window functionality by clicking a link that opens a new window, then switching between the original and new windows

Starting URL: http://the-internet.herokuapp.com/windows

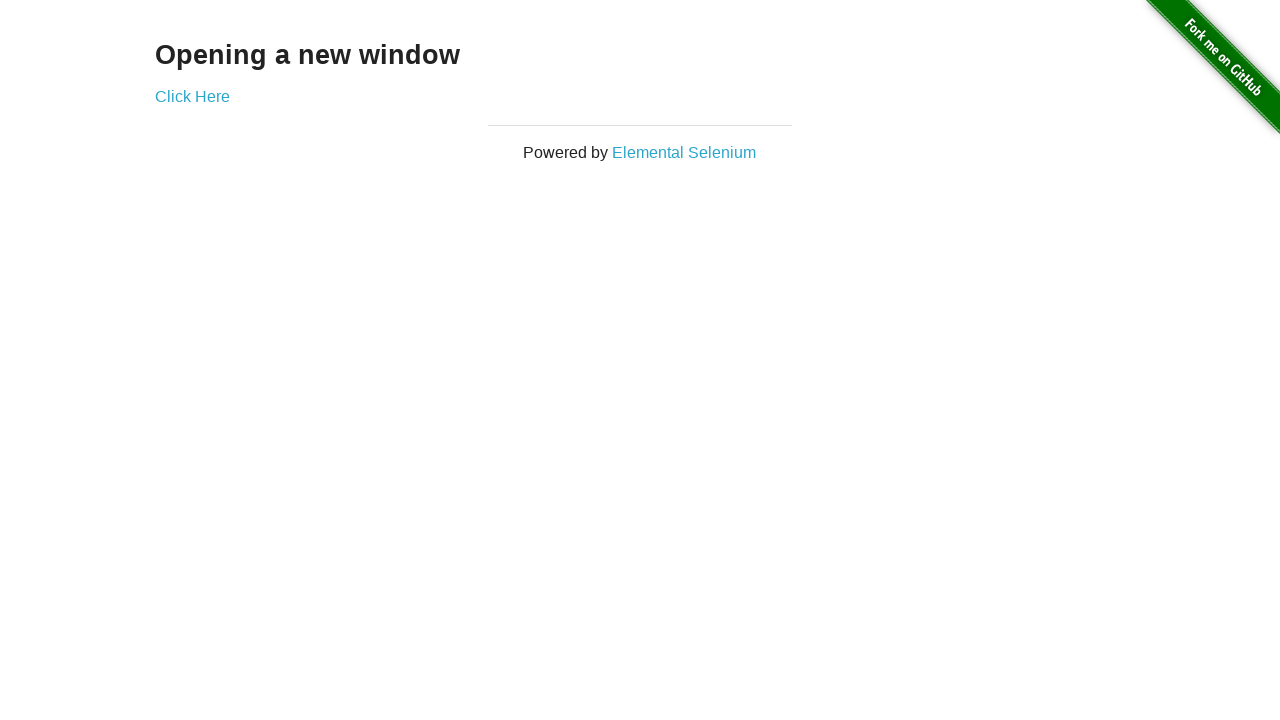

Clicked link to open new window at (192, 96) on xpath=//a[text()='Click Here']
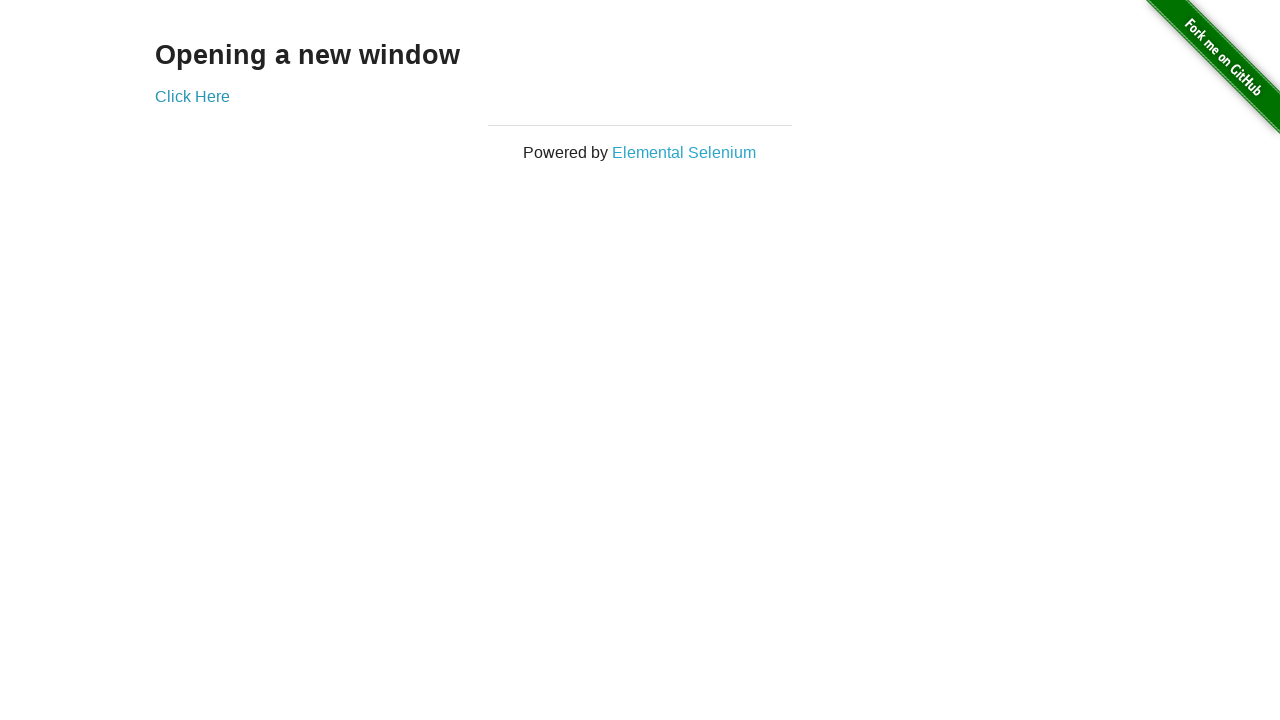

New window opened and captured
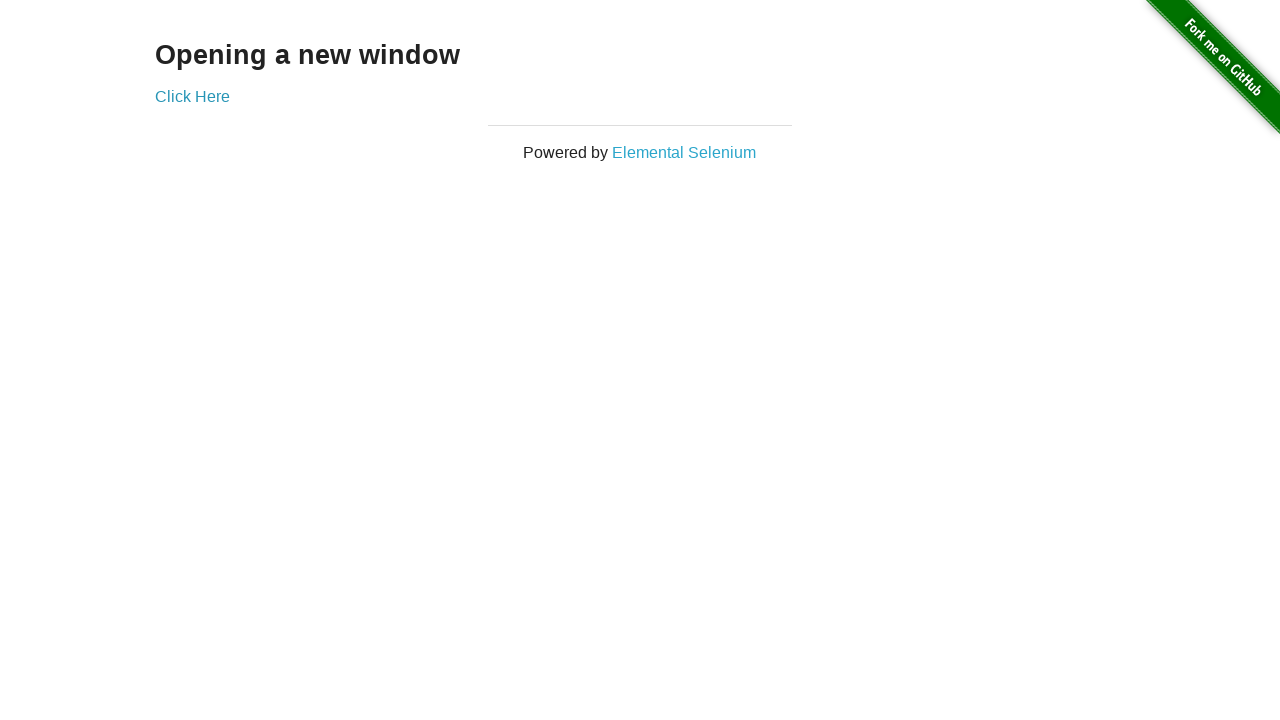

New window page loaded completely
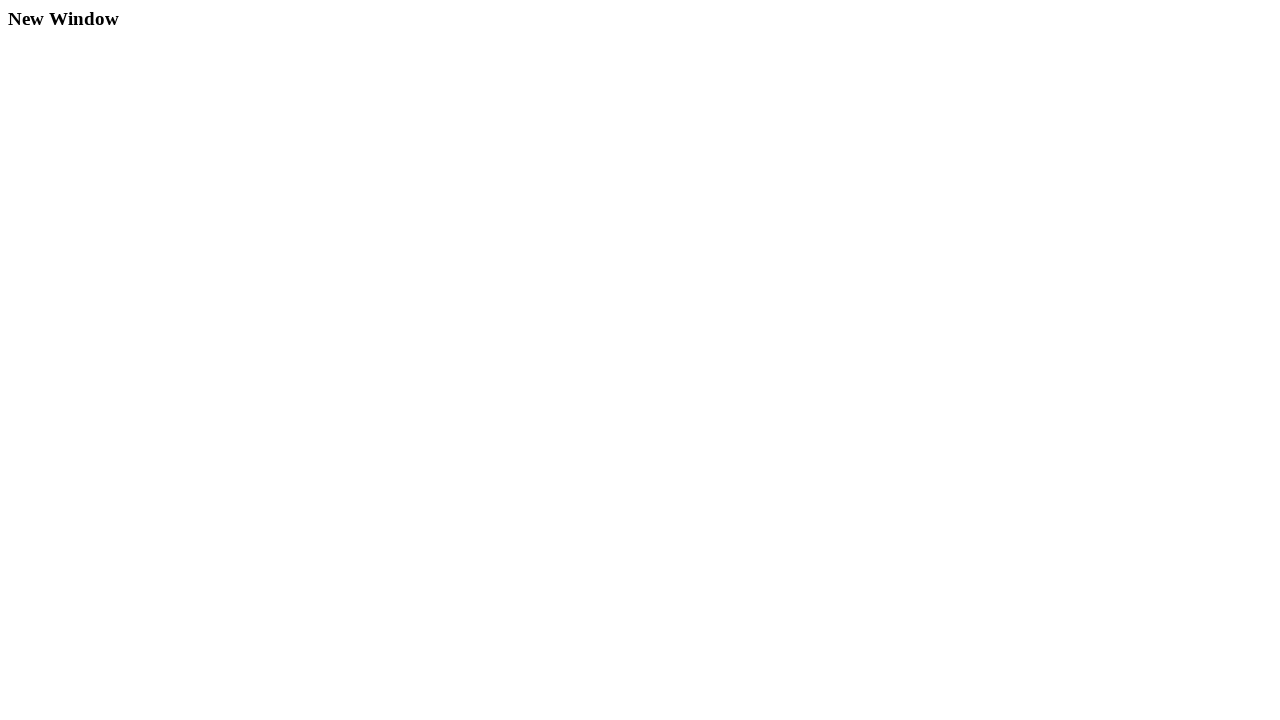

Switched back to original window
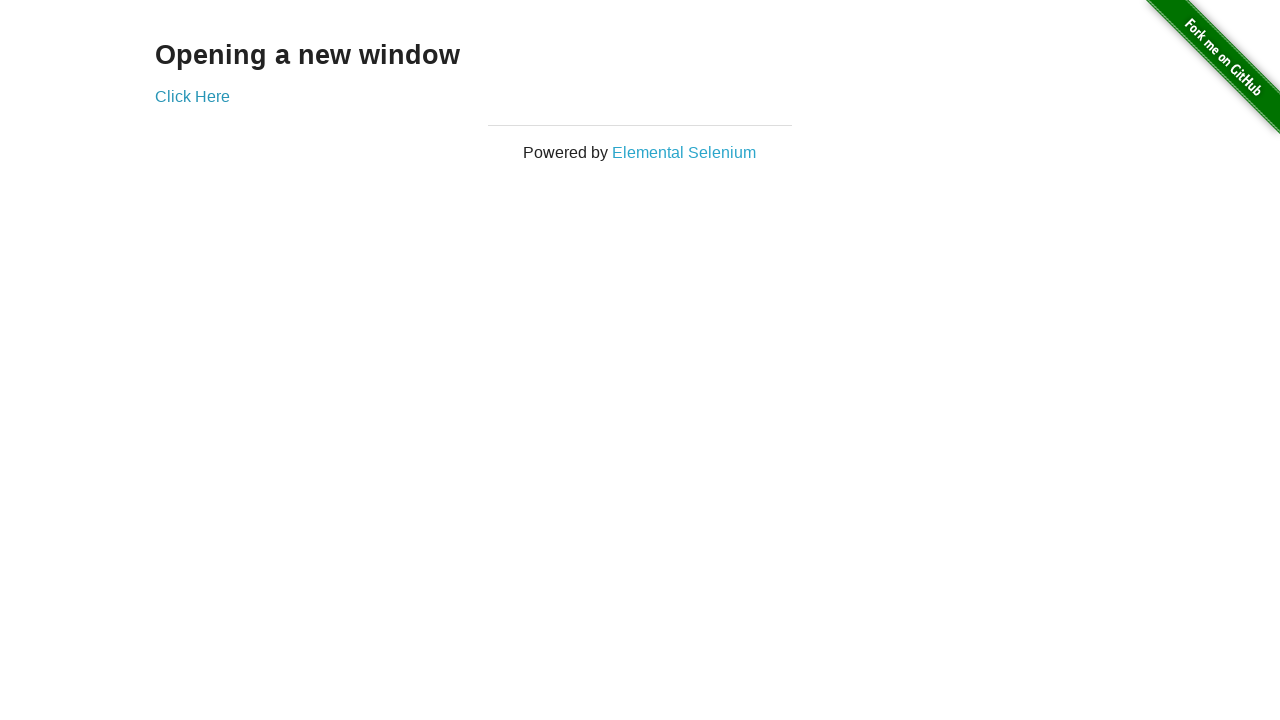

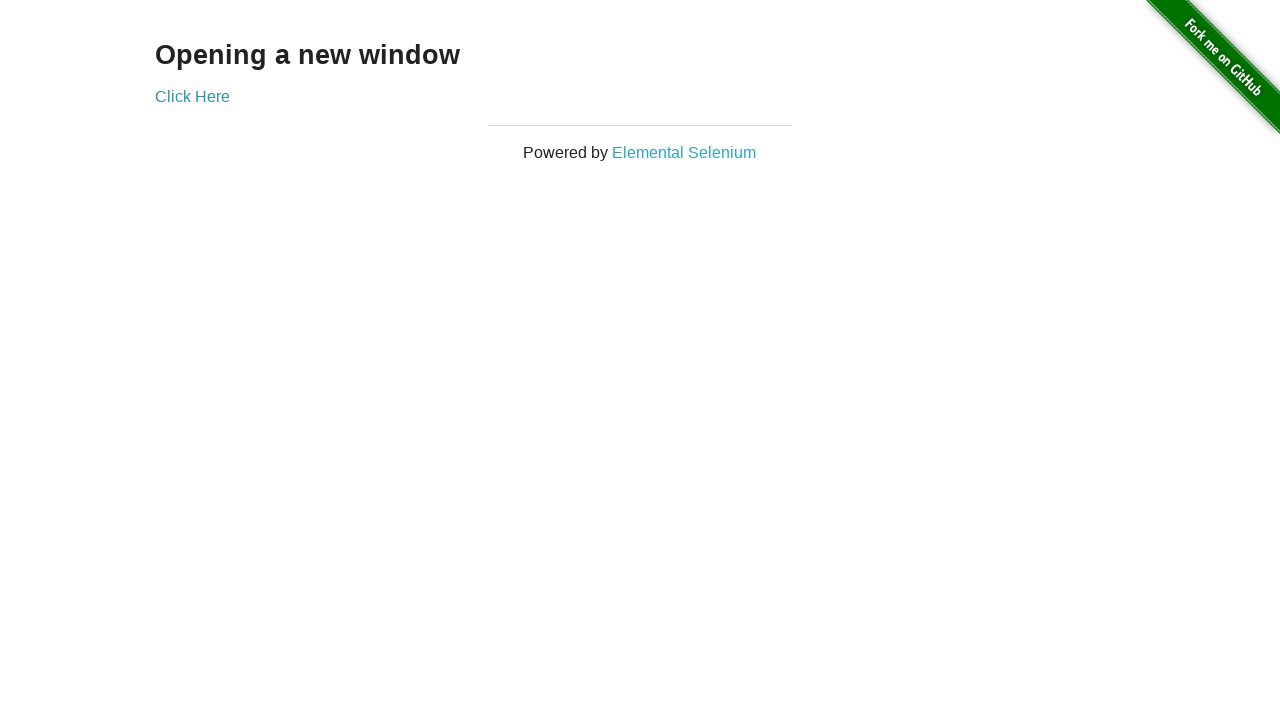